Tests checkbox functionality by clicking to select and unselect a checkbox, verifying its state changes

Starting URL: https://rahulshettyacademy.com/AutomationPractice/

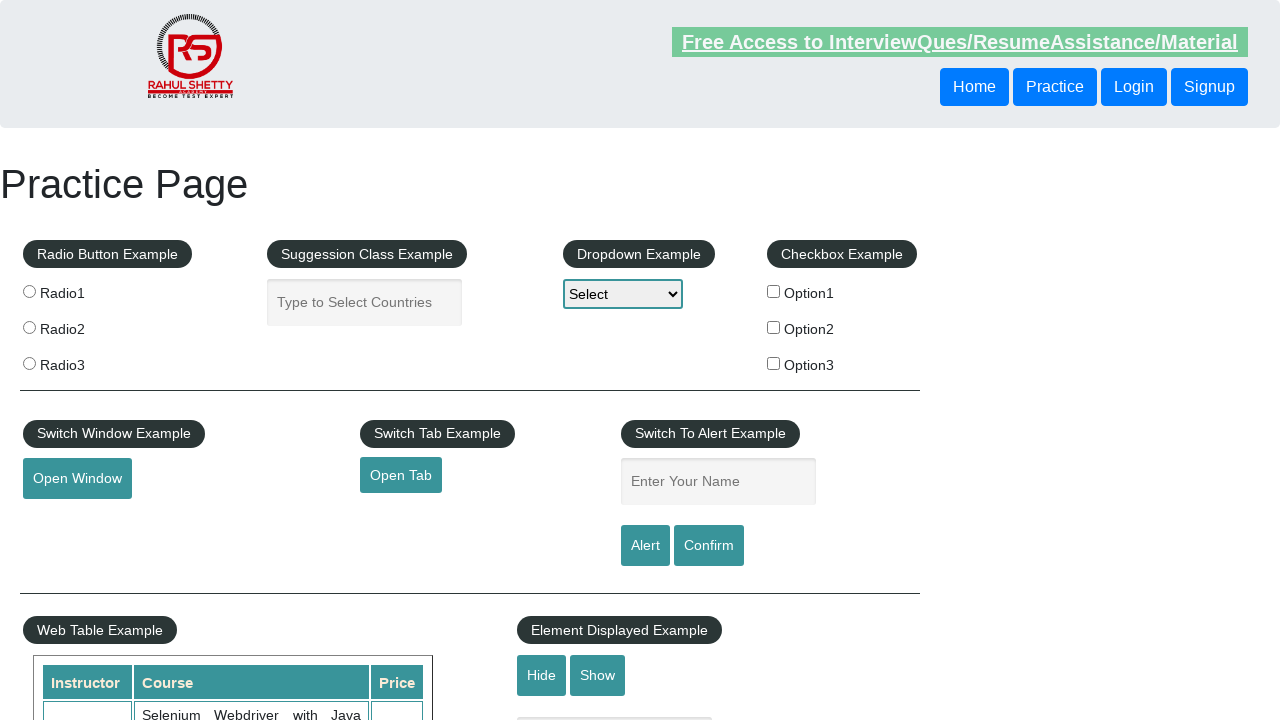

Clicked checkbox option1 to select it at (774, 291) on input[value='option1']
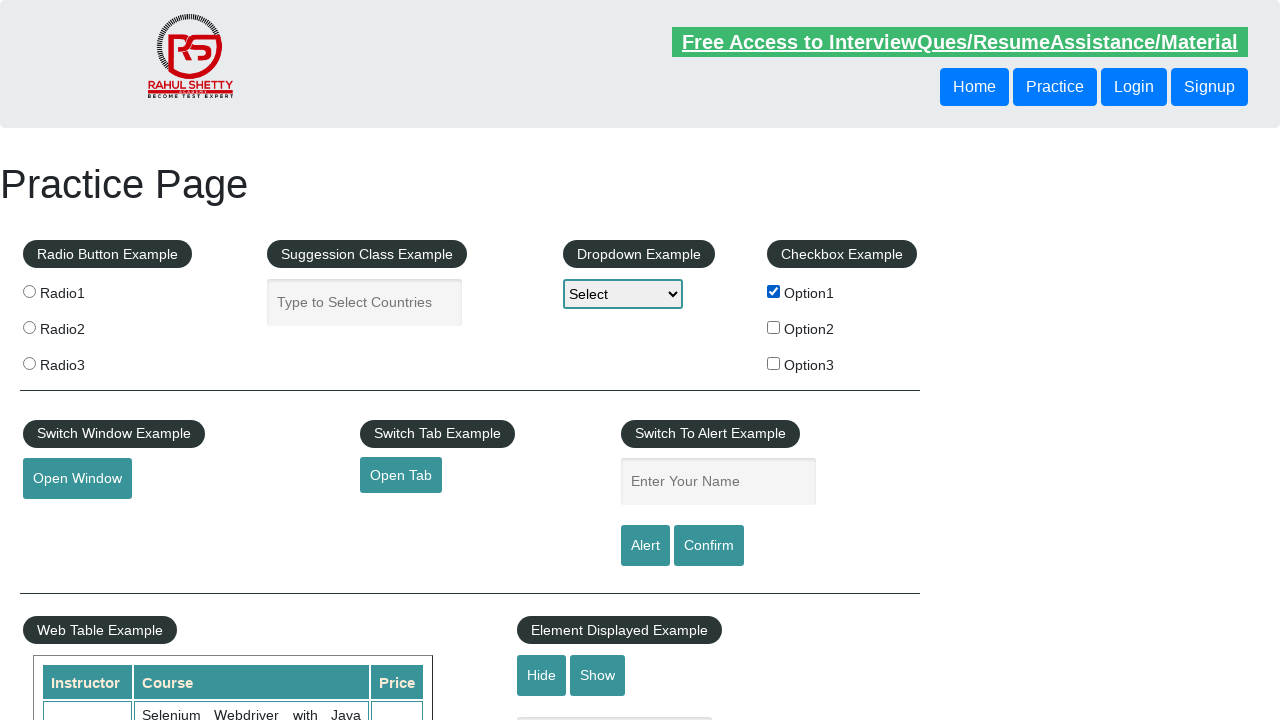

Verified checkbox option1 is selected
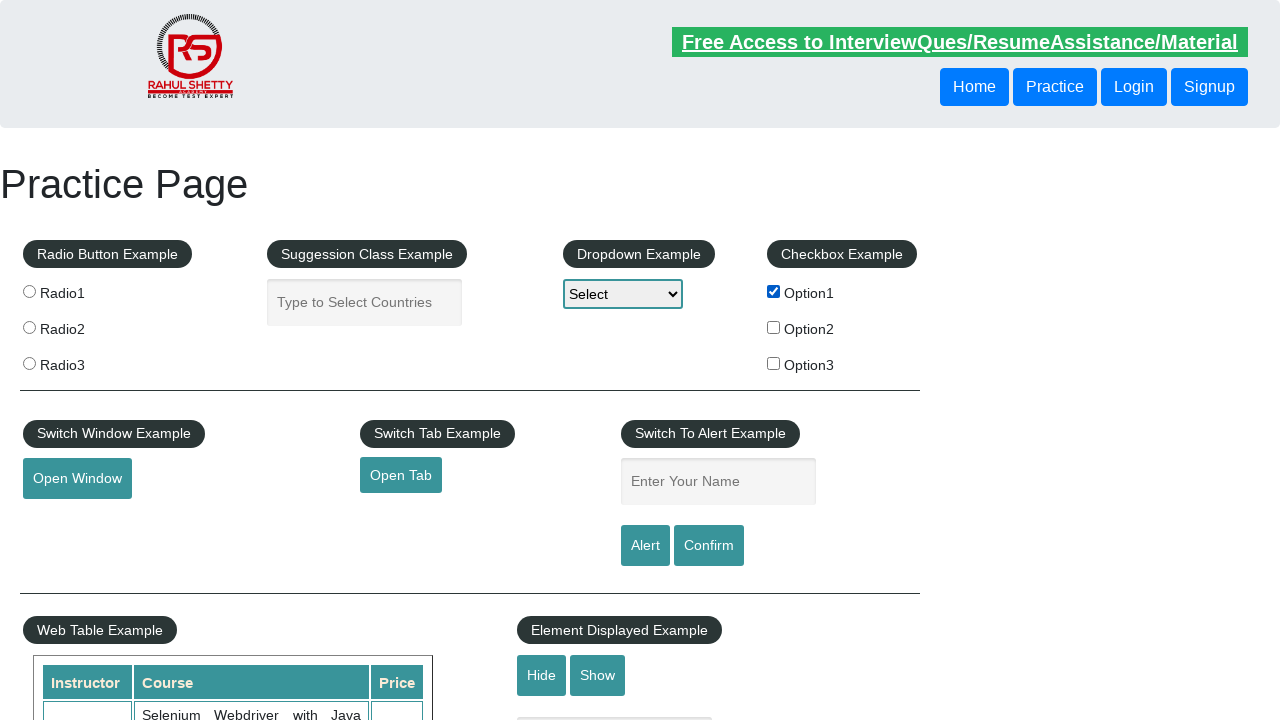

Clicked checkbox option1 again to unselect it at (774, 291) on input[value='option1']
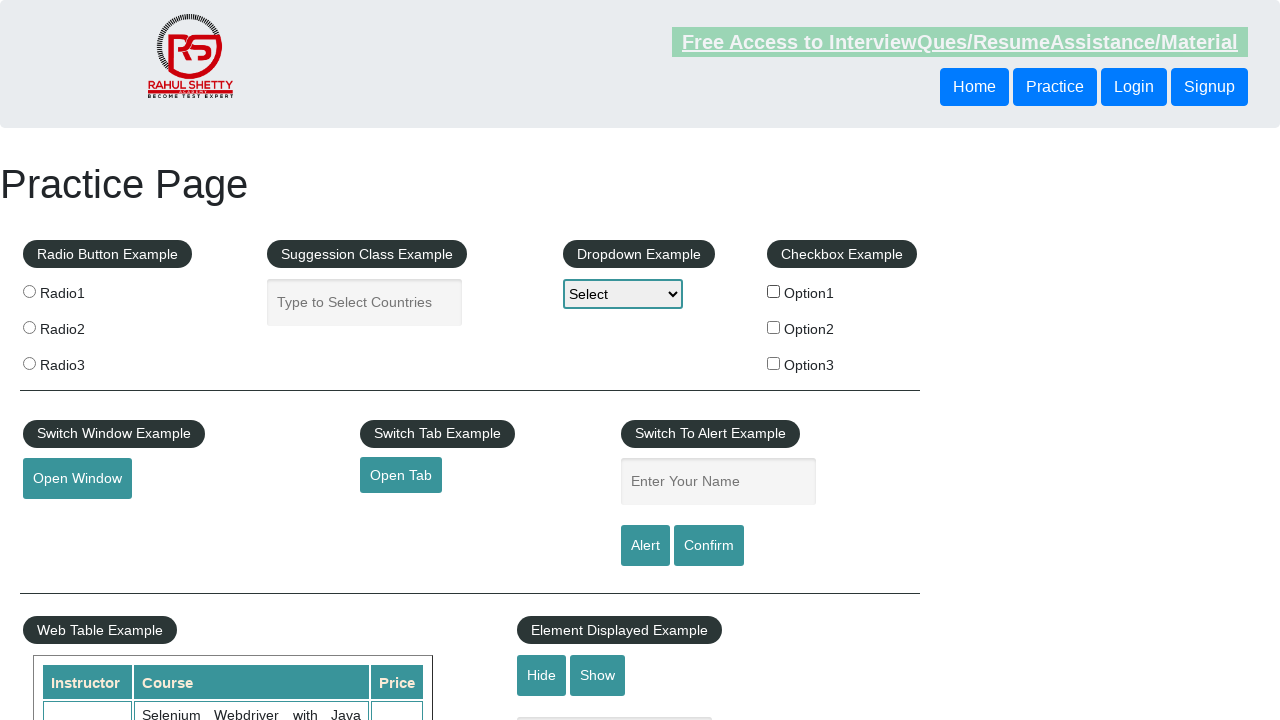

Verified checkbox option1 is not selected
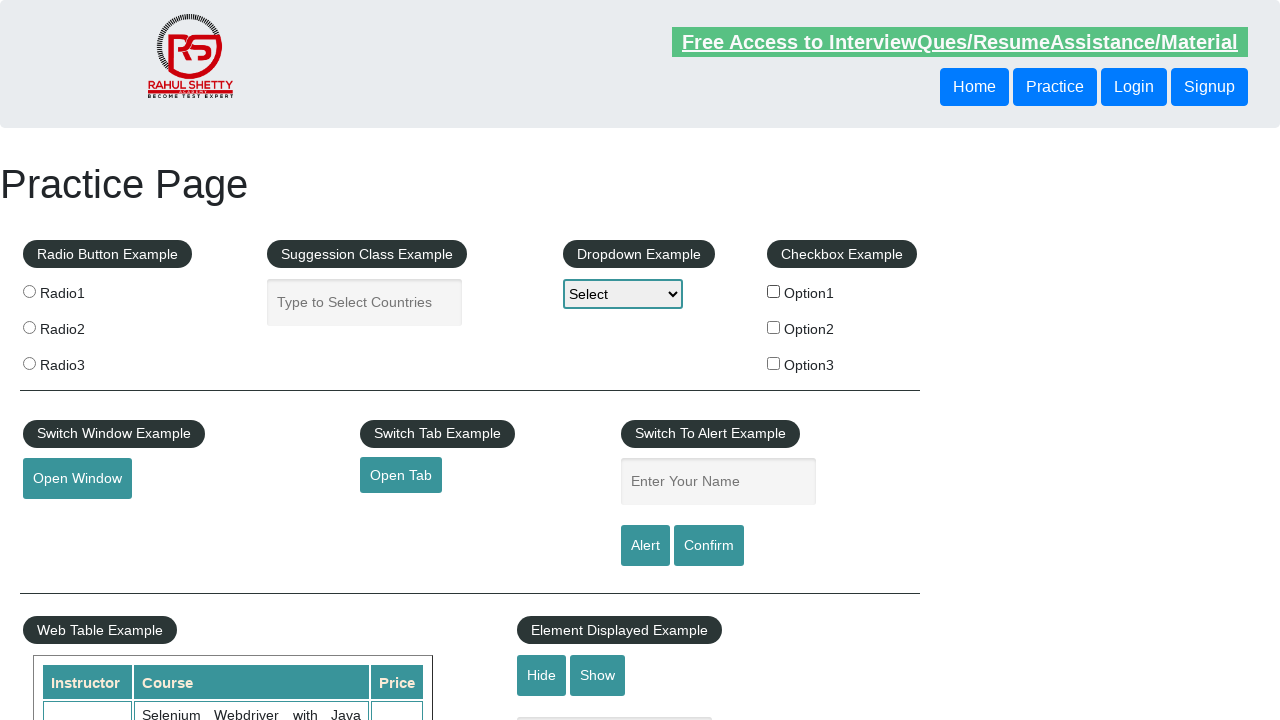

Counted total checkboxes on the page: 3
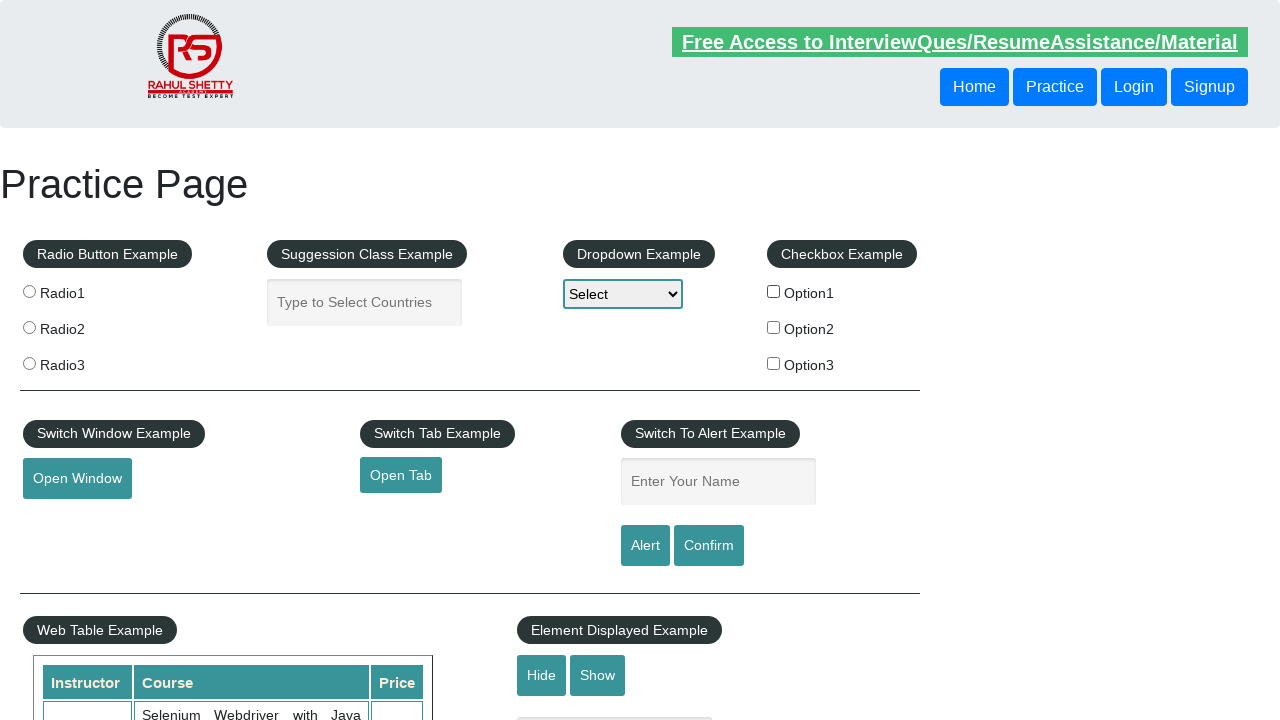

Printed total checkbox count: 3
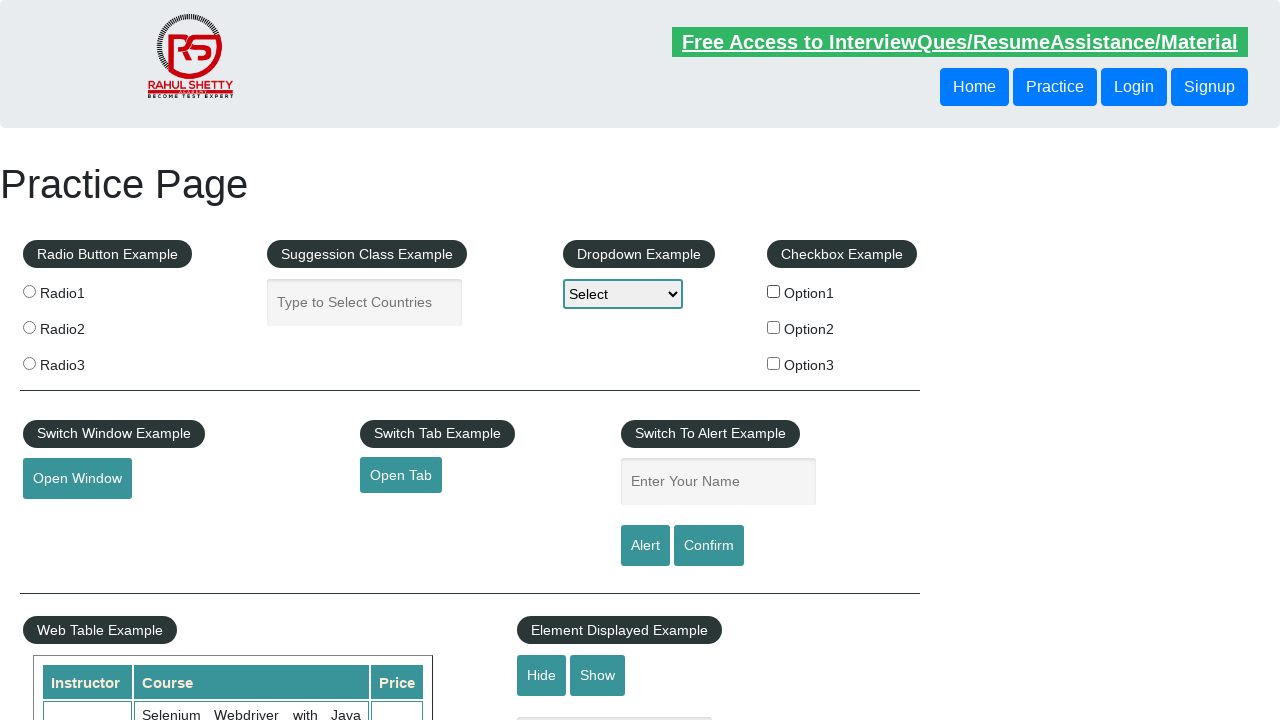

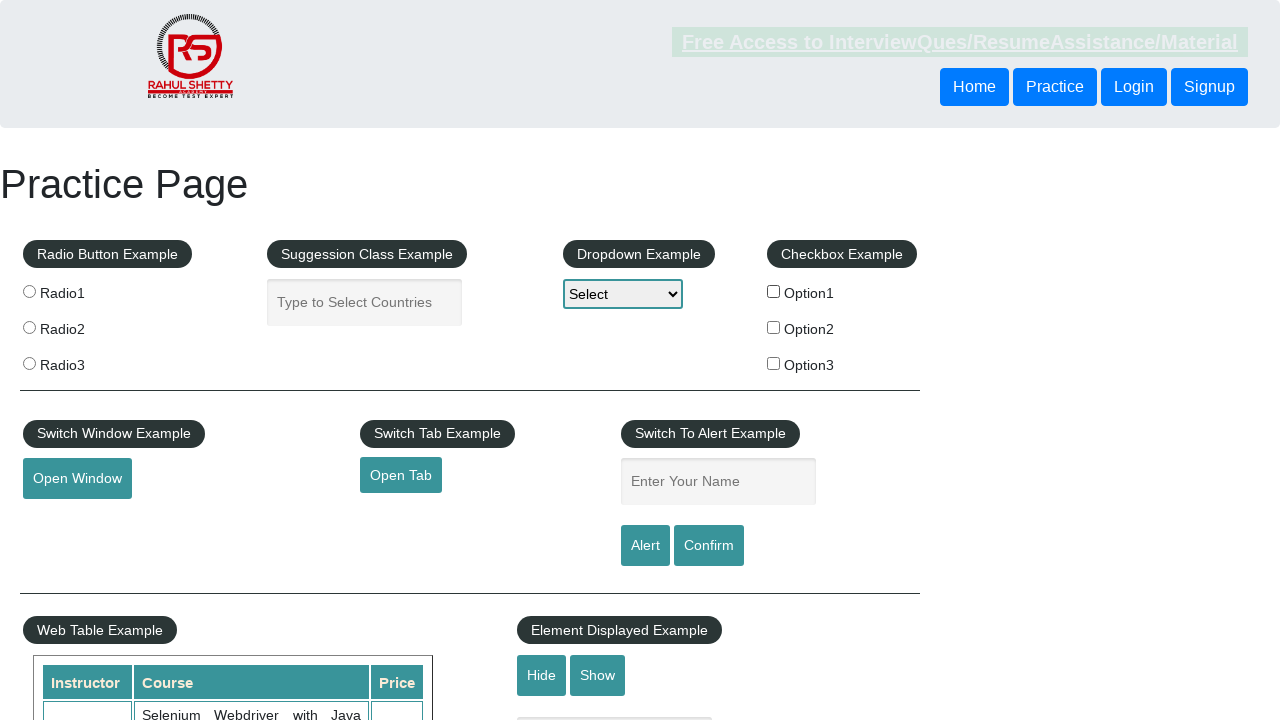